Verifies that the alert button is displayed and clicks it

Starting URL: https://the-internet.herokuapp.com/challenging_dom

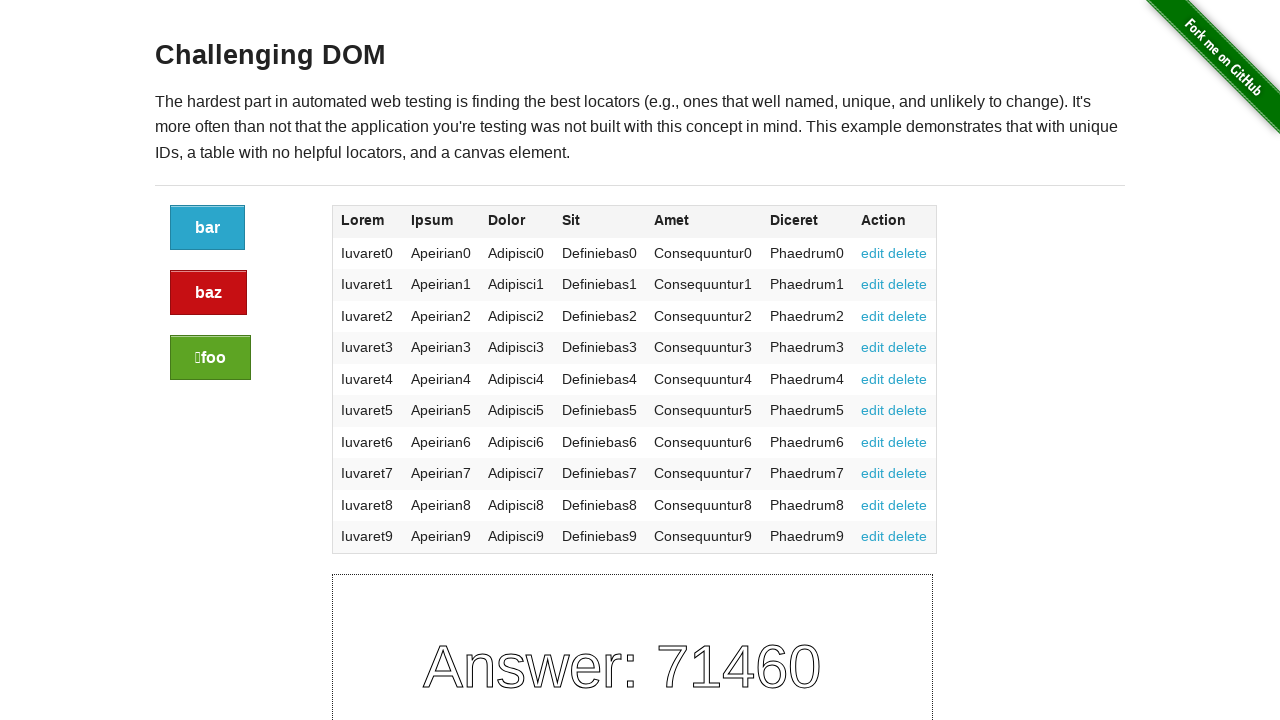

Located alert button element
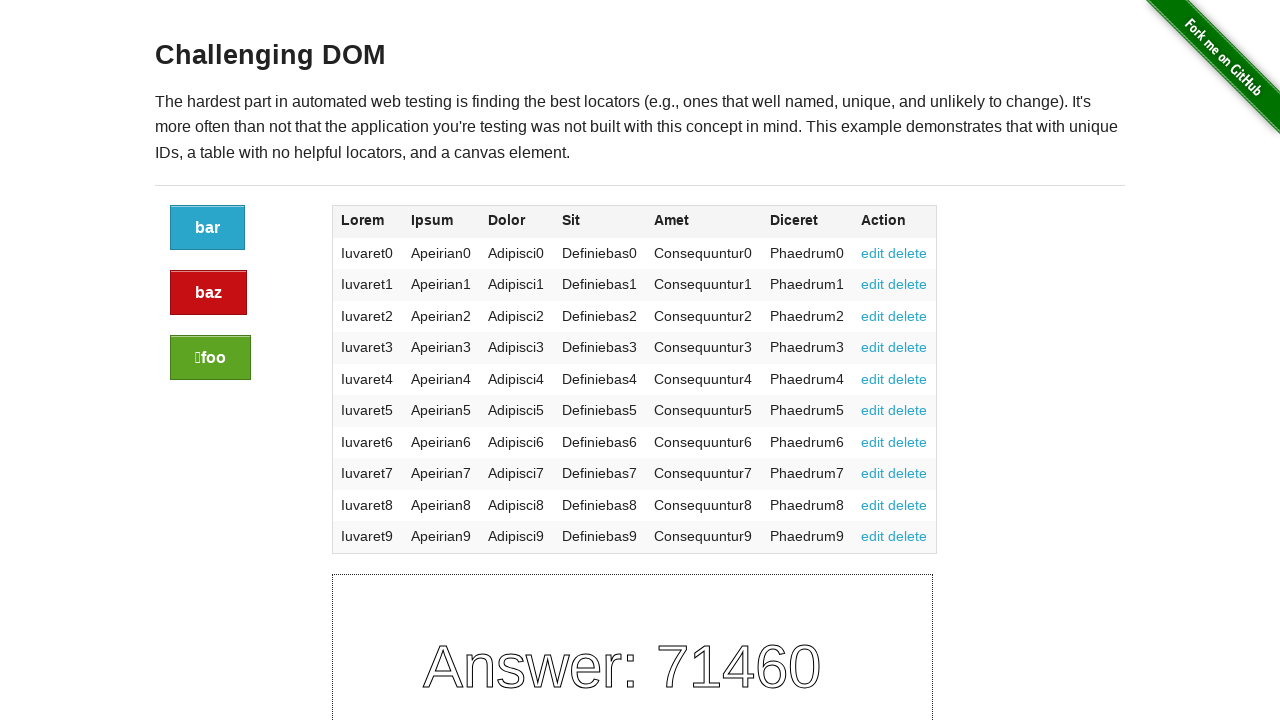

Alert button is now visible
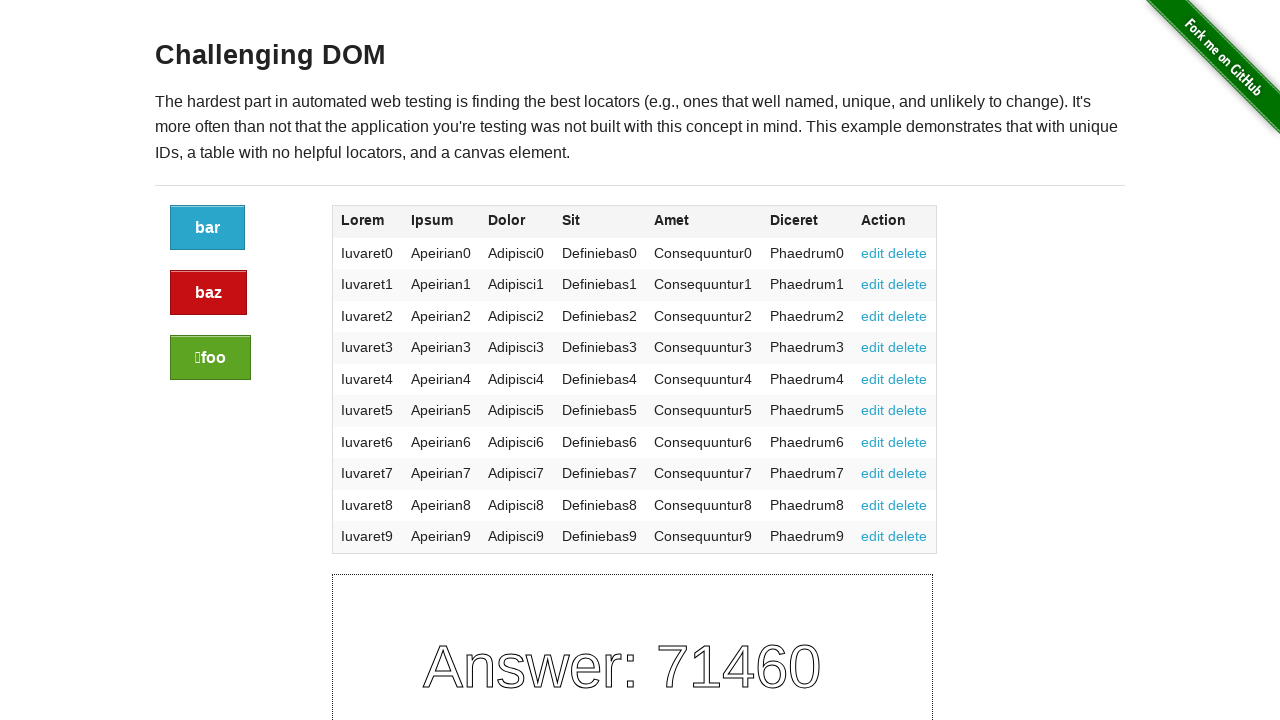

Clicked the alert button at (208, 293) on xpath=//a[@class='button alert']
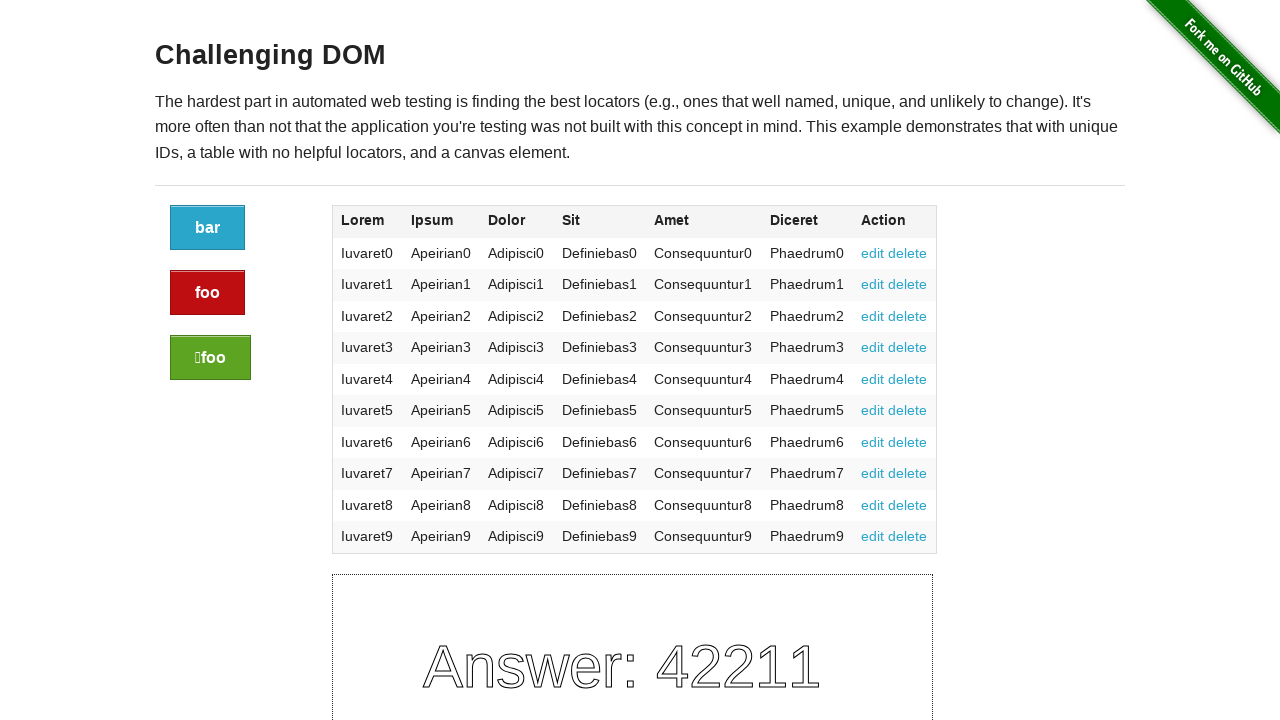

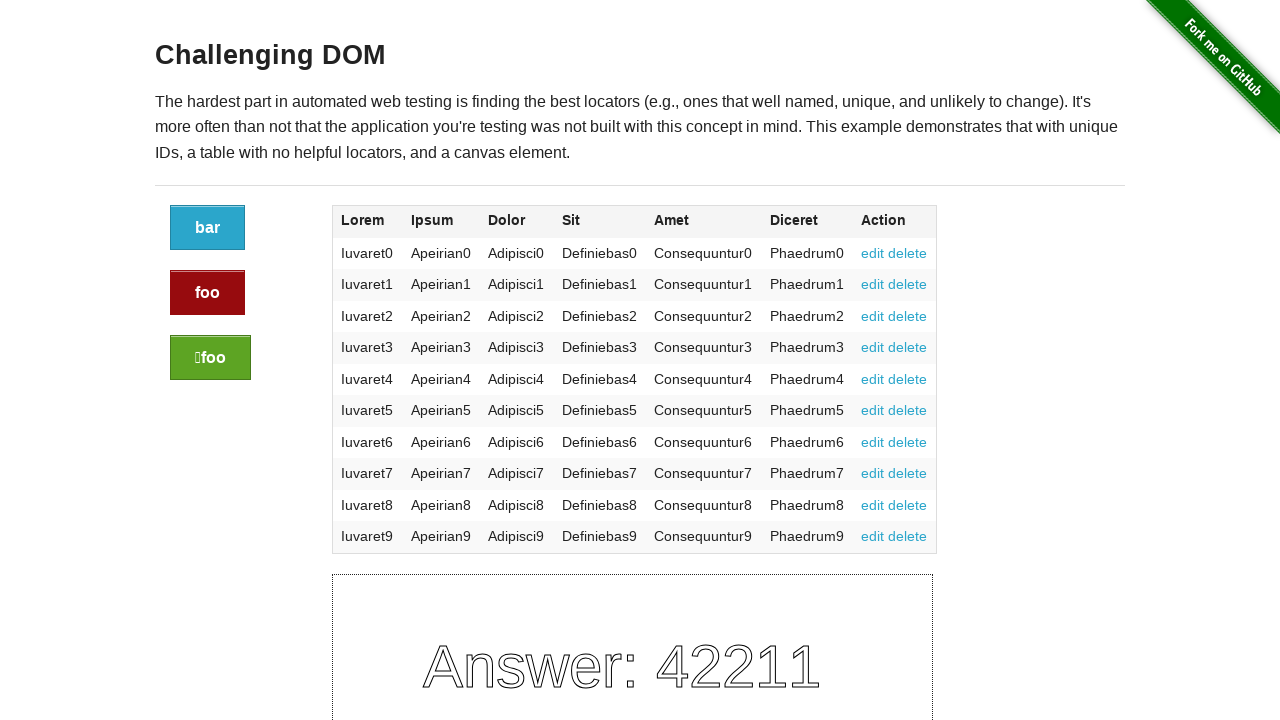